Tests window handling by clicking a link that opens a new window, switching to it, and verifying the title

Starting URL: https://practice.cydeo.com/windows

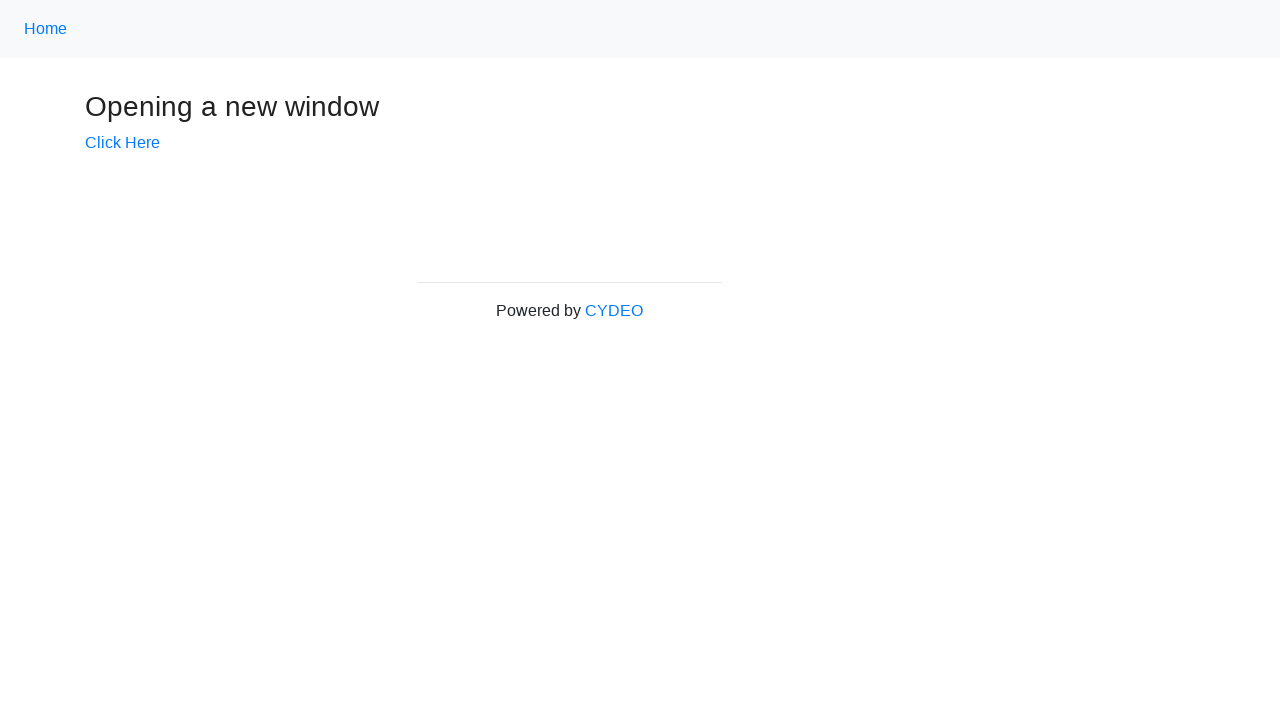

Verified initial page title is 'Windows'
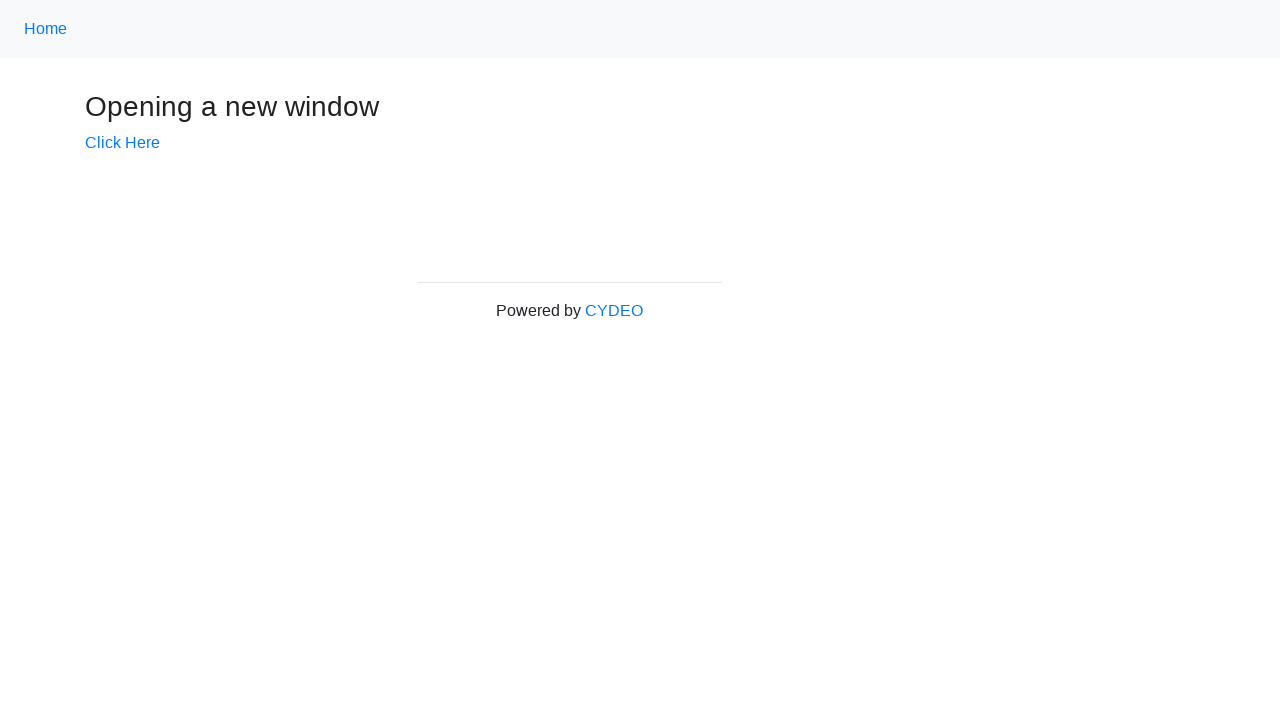

Clicked 'Click Here' link to open new window at (122, 143) on text=Click Here
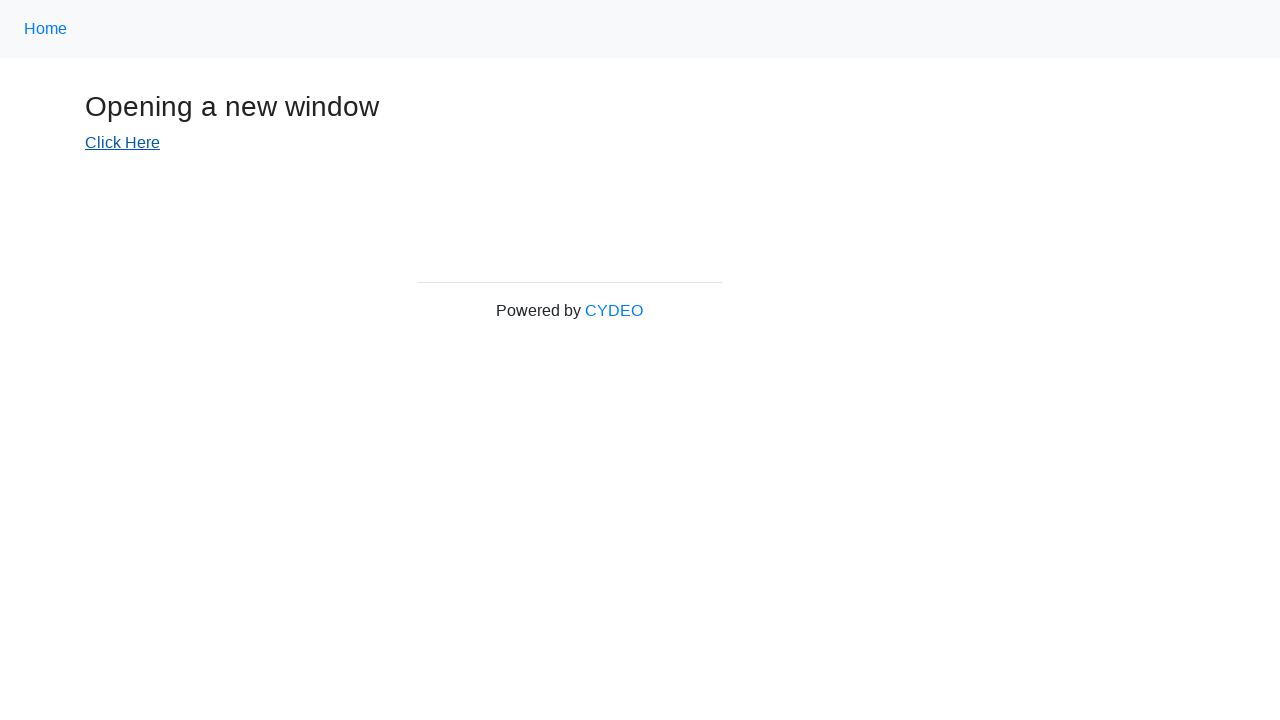

New window loaded and ready
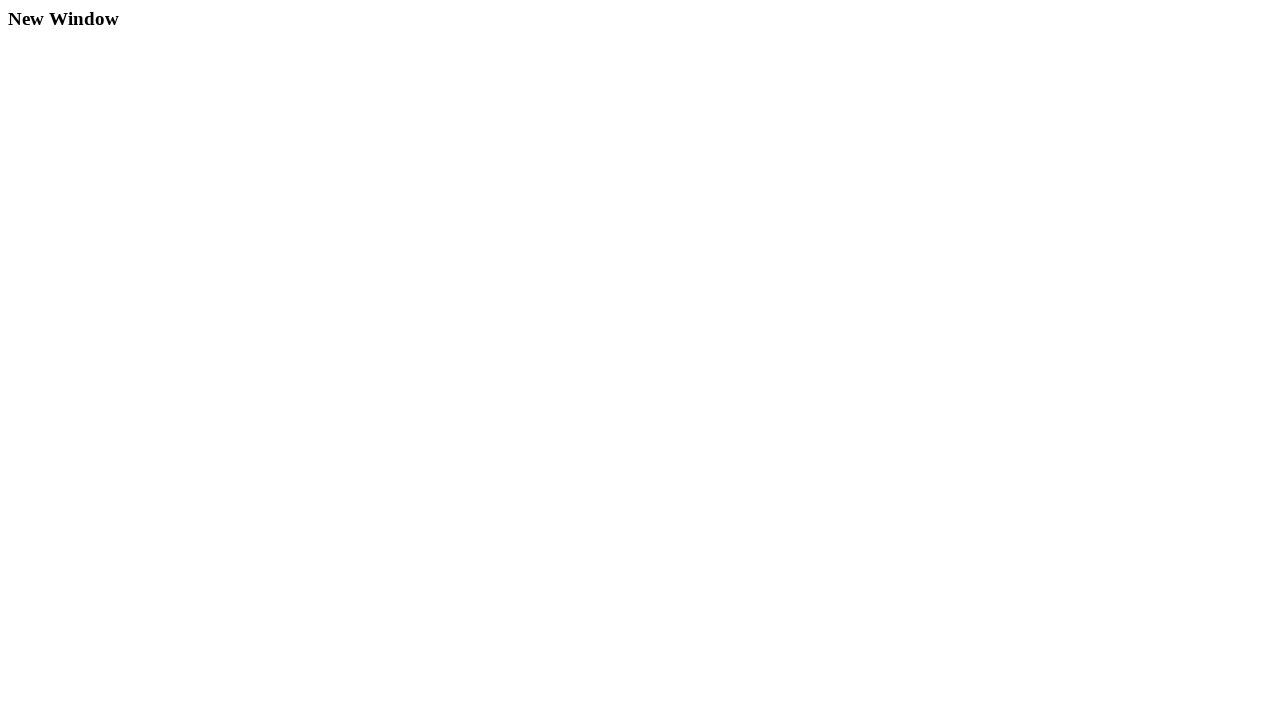

Verified new window title is 'New Window'
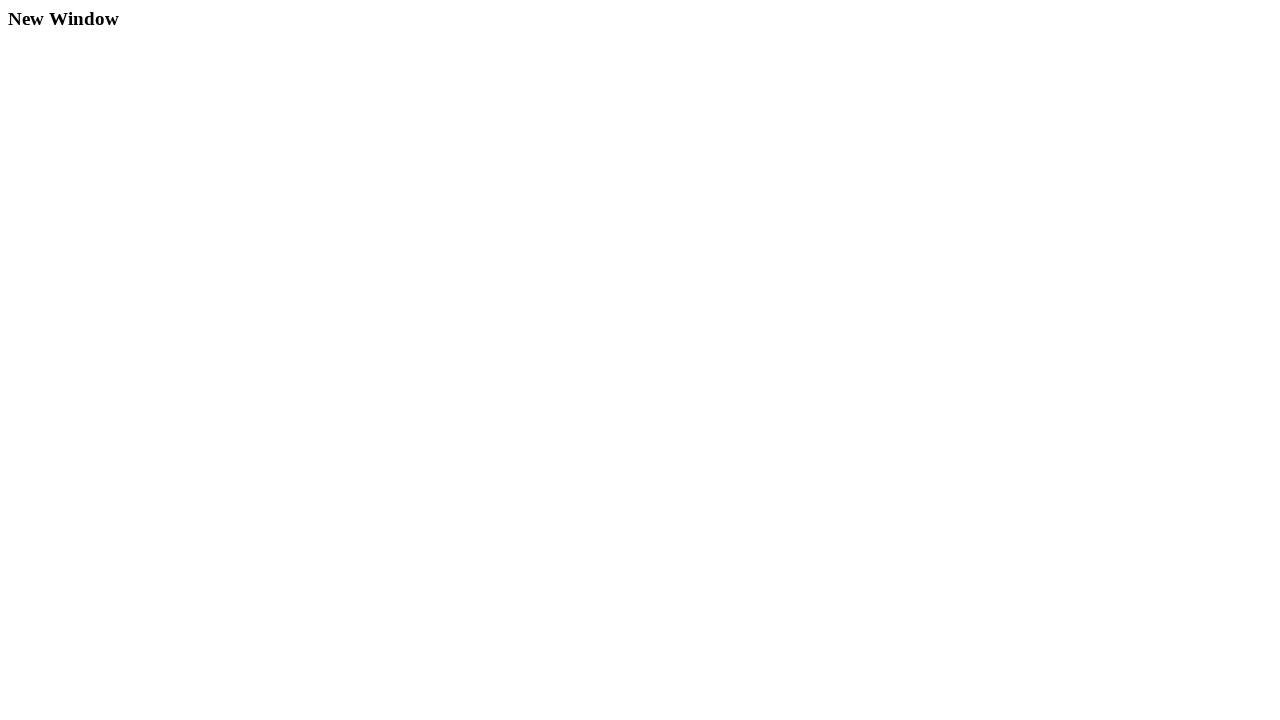

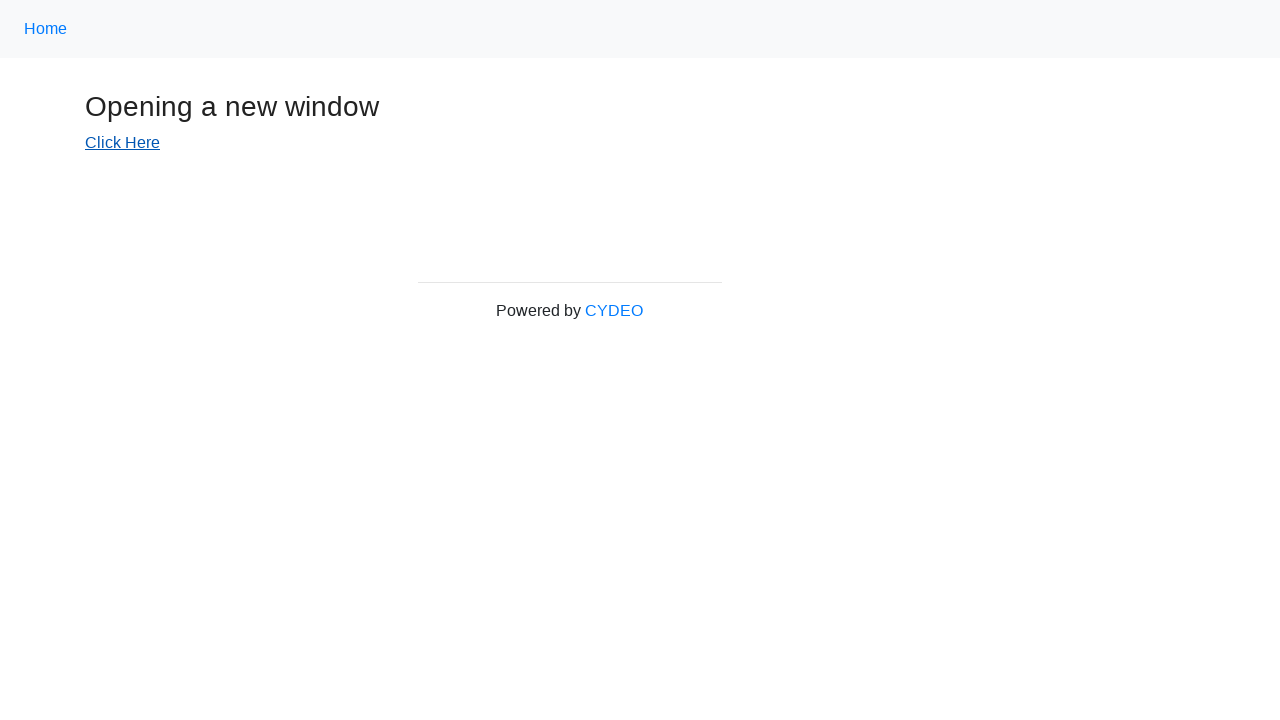